Navigates to a demo page and scrolls to a button element using JavaScript execution to bring it into the viewport

Starting URL: https://suninjuly.github.io/execute_script.html

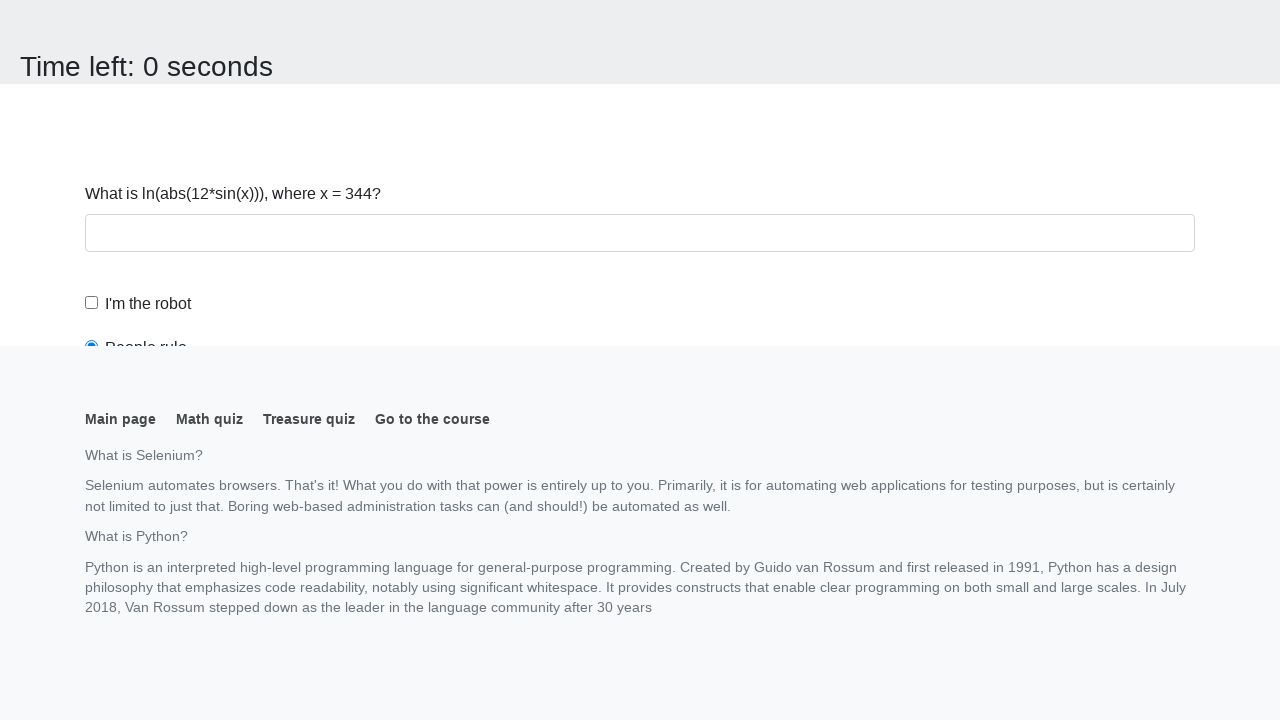

Executed JavaScript to scroll first button element into view
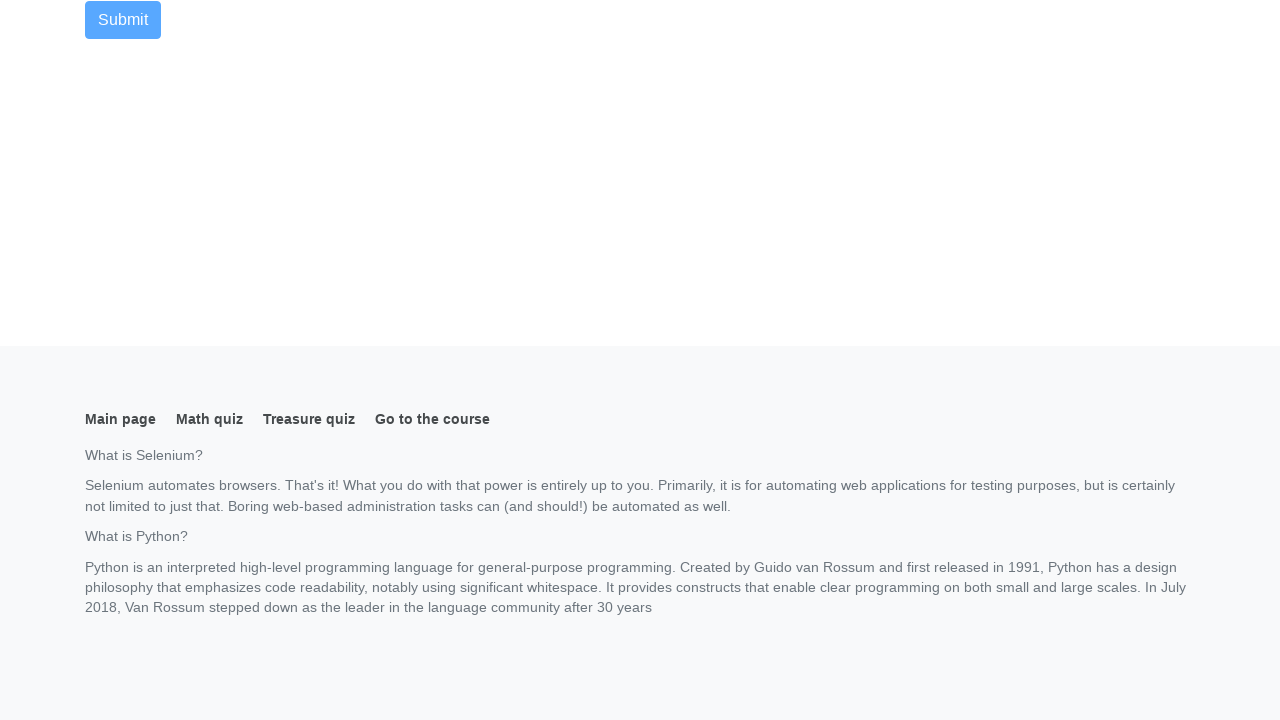

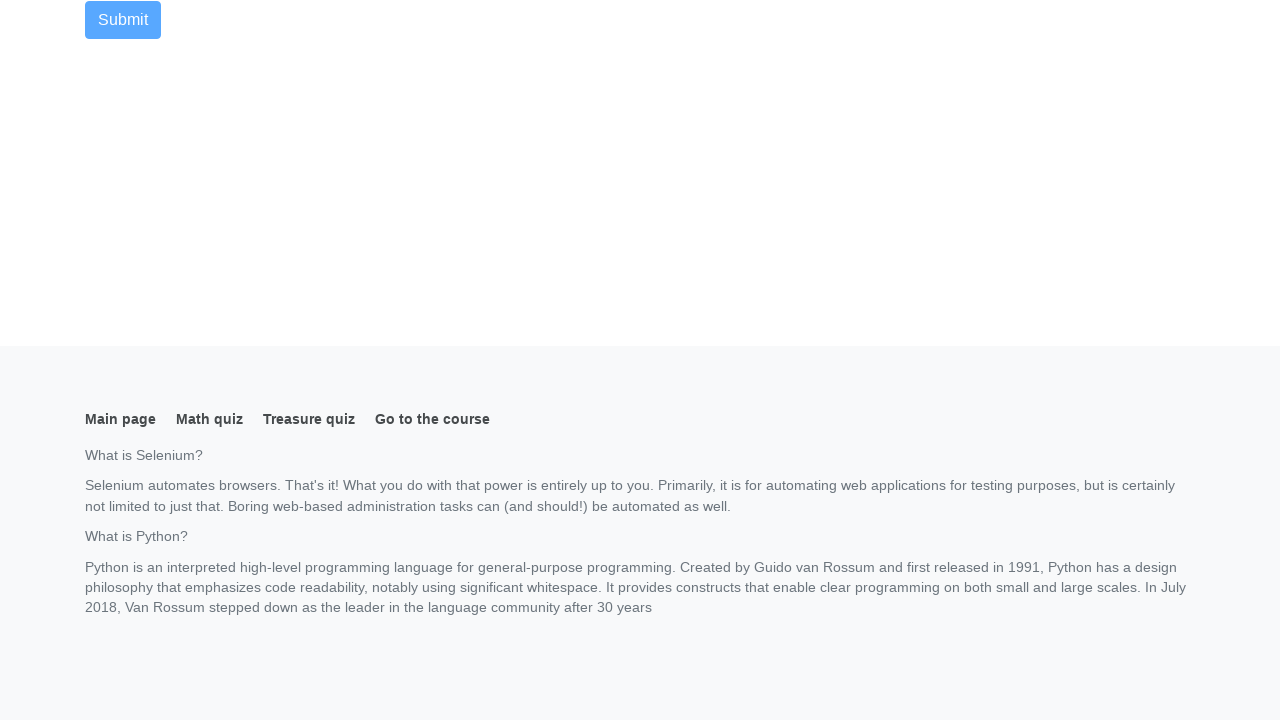